Navigates to a Stepik lesson page, fills in an answer in a textarea field with "get()", and clicks the submit button to submit the solution.

Starting URL: https://stepik.org/lesson/25969/step/12

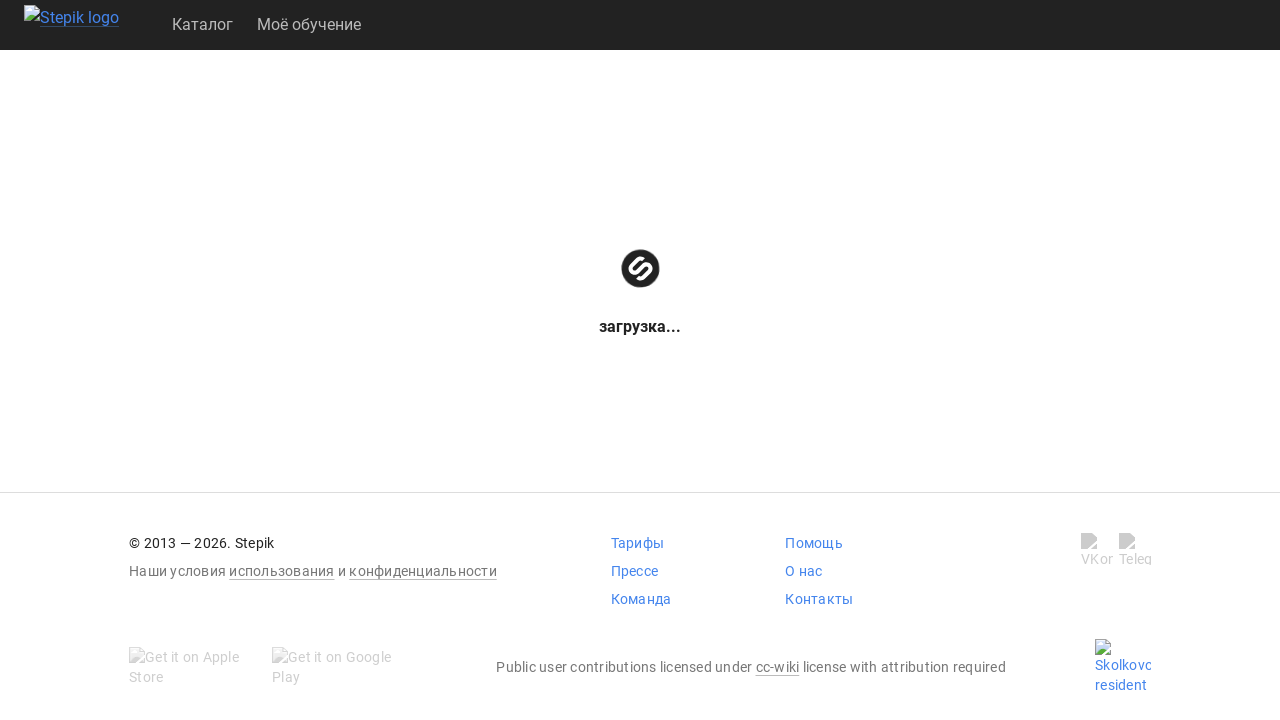

Waited for textarea field to be available
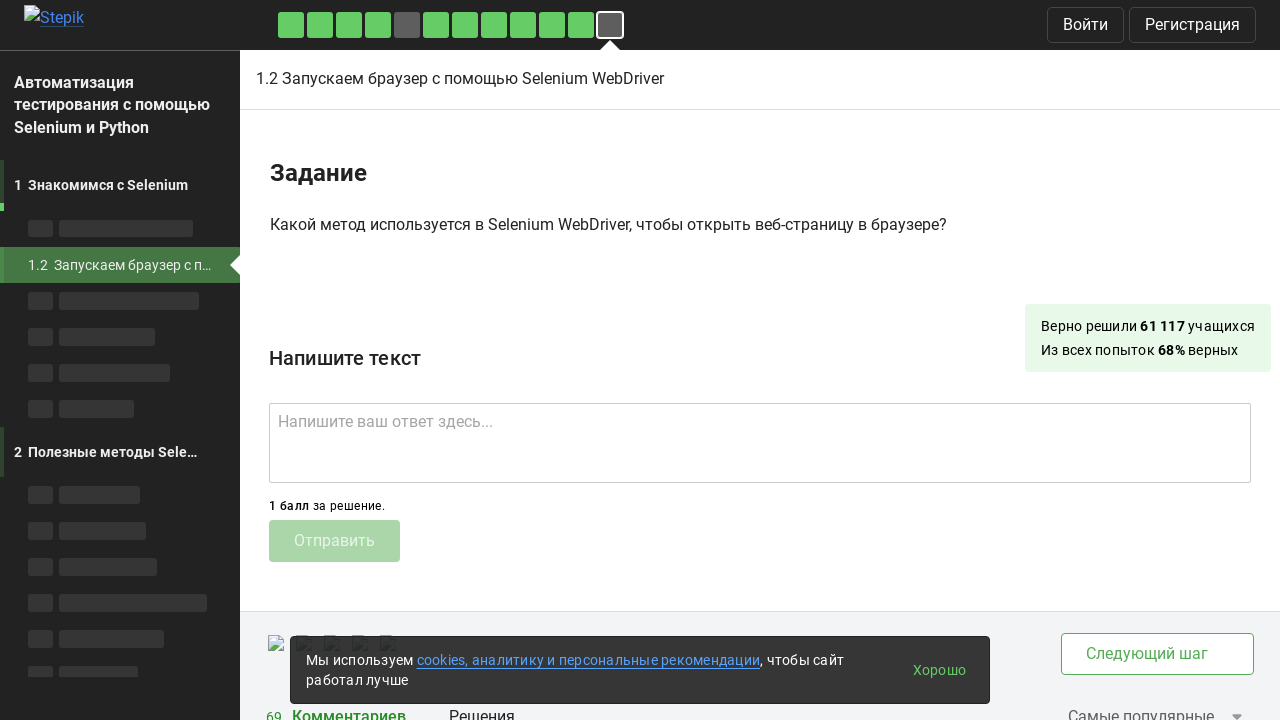

Filled textarea with answer 'get()' on .textarea
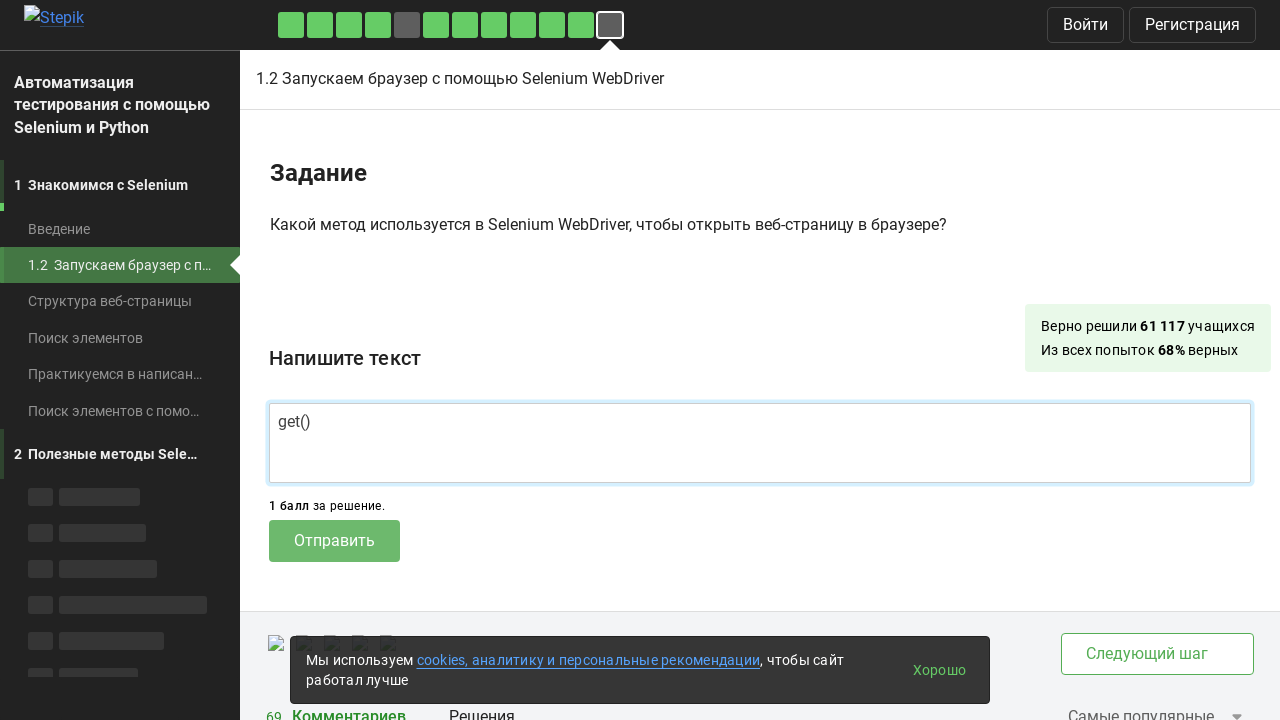

Clicked submit button to submit the solution at (334, 541) on .submit-submission
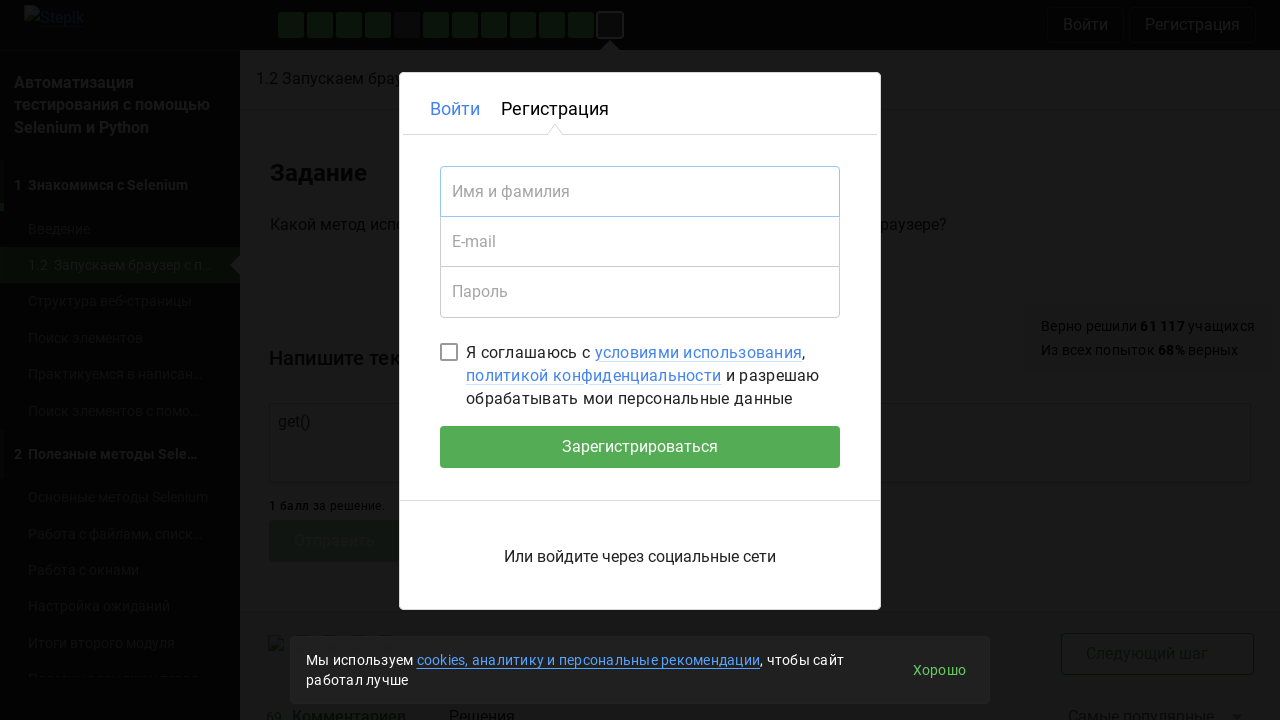

Waited 2 seconds for submission processing
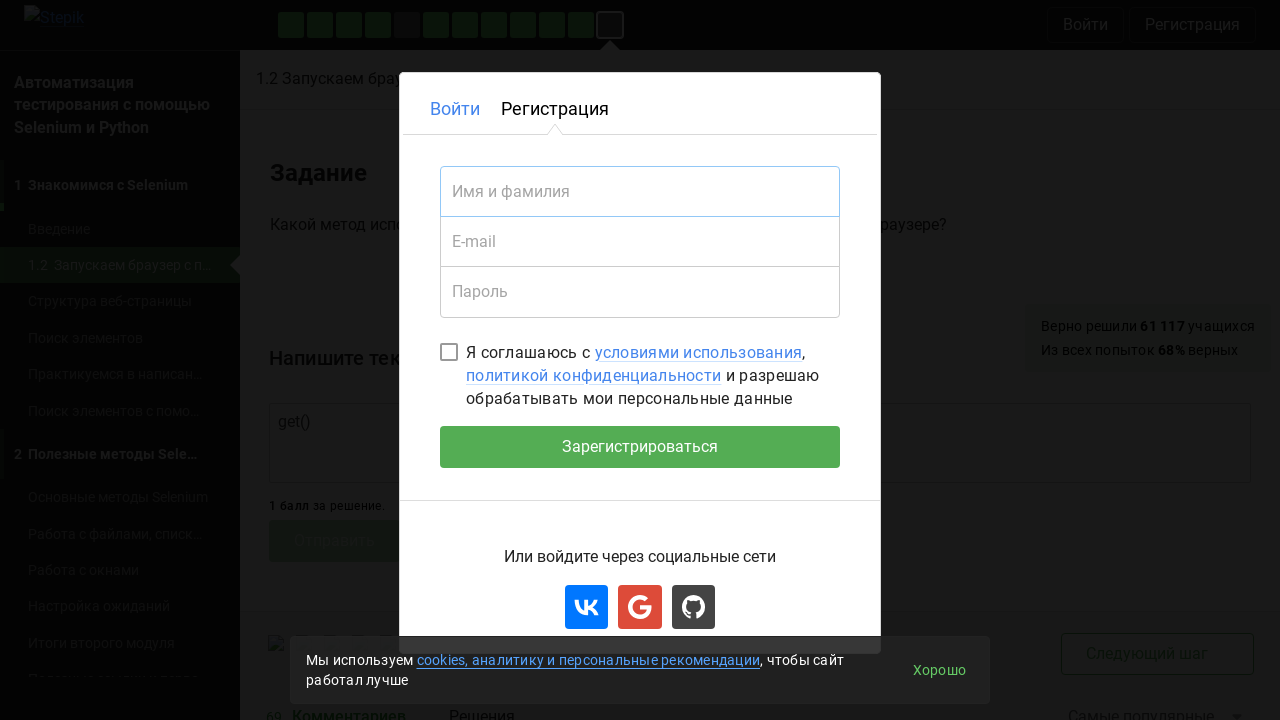

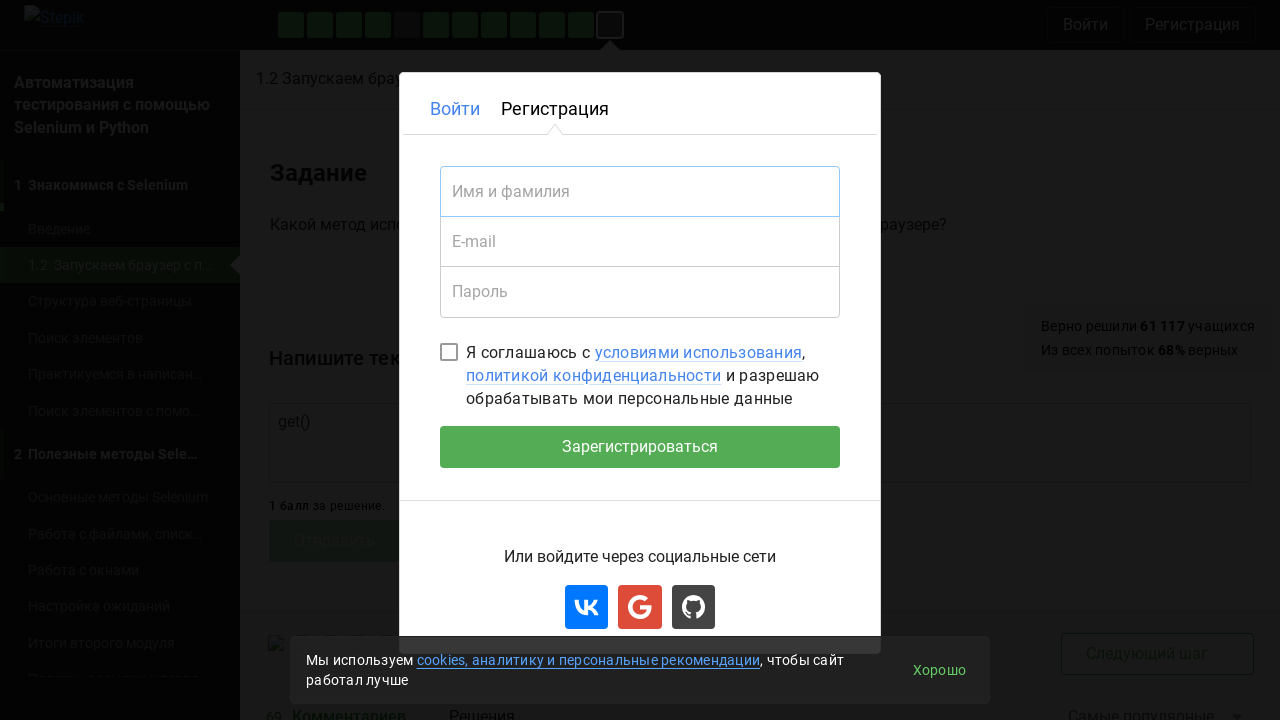